Tests the GitHub link button on the Playwright homepage

Starting URL: https://playwright.dev

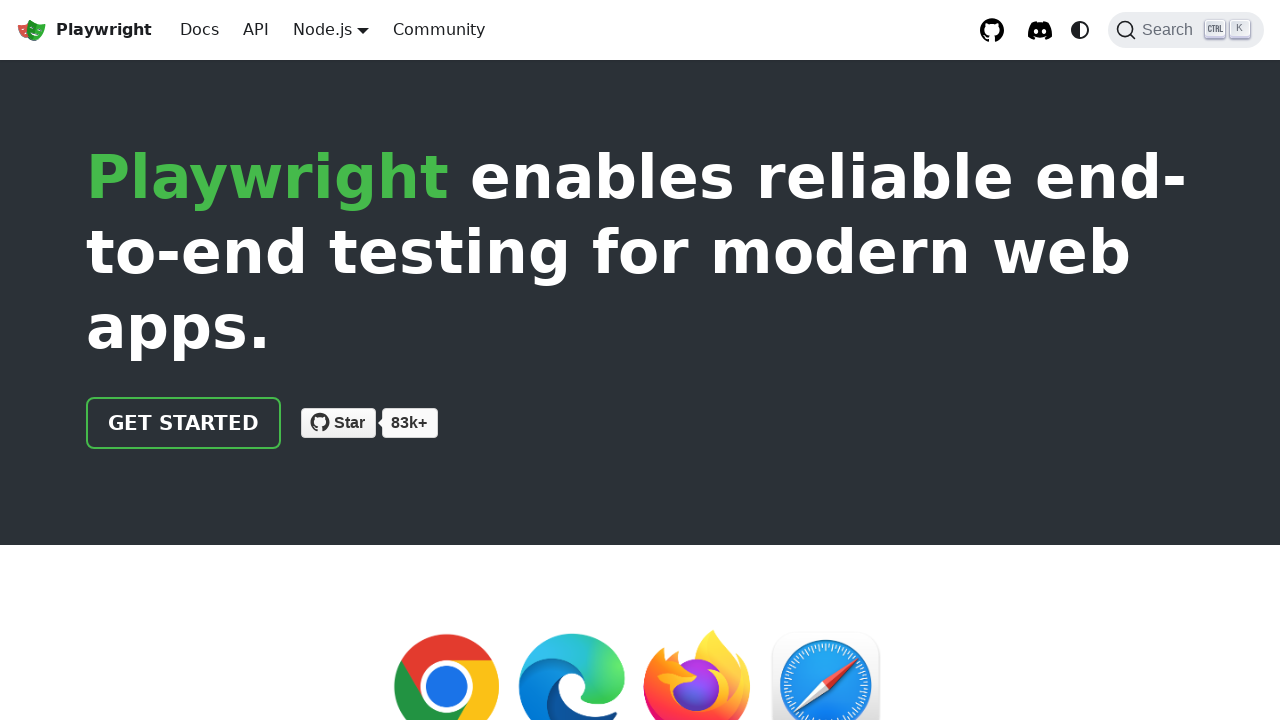

Navigated to Playwright homepage
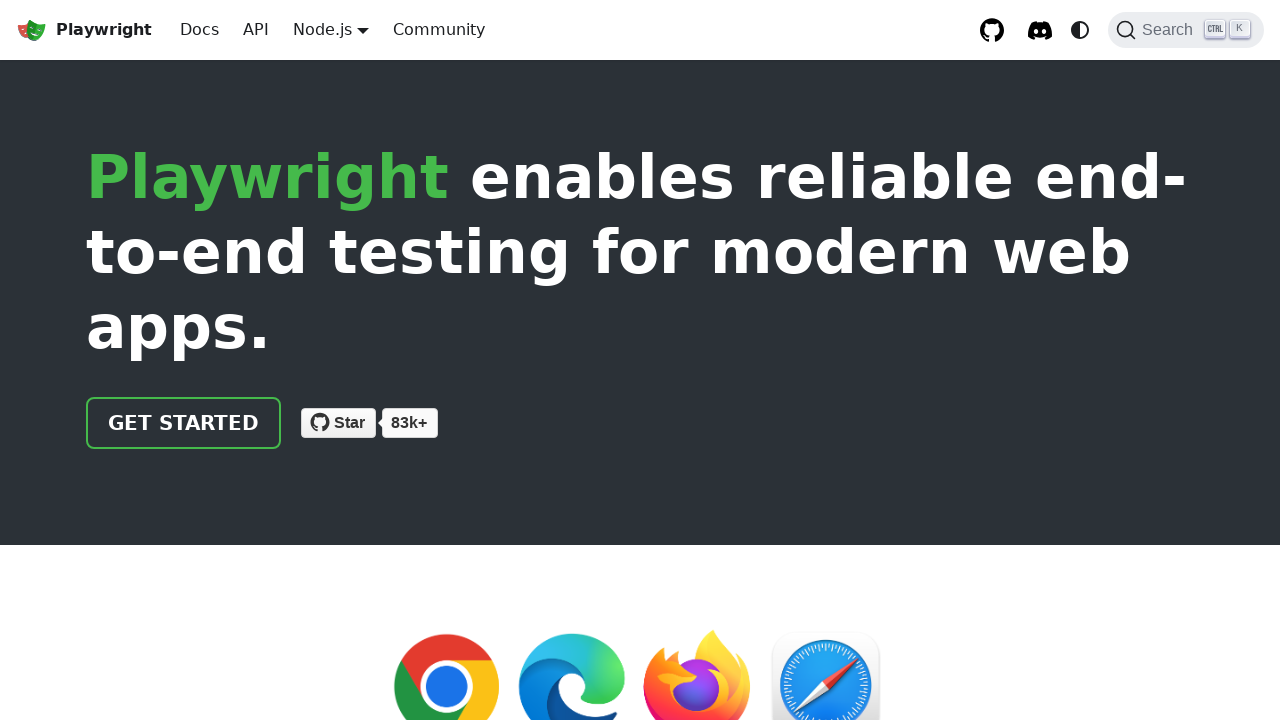

Clicked GitHub link on Playwright homepage at (992, 30) on a[href*='github.com/microsoft/playwright']
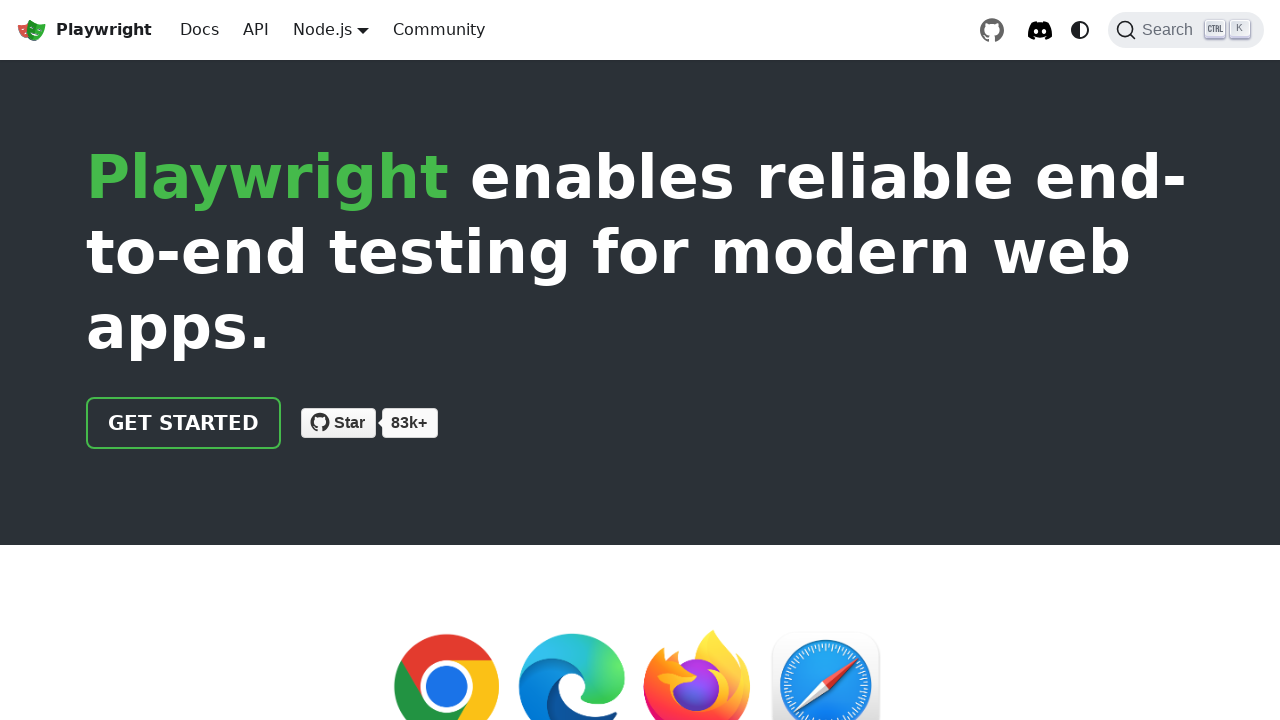

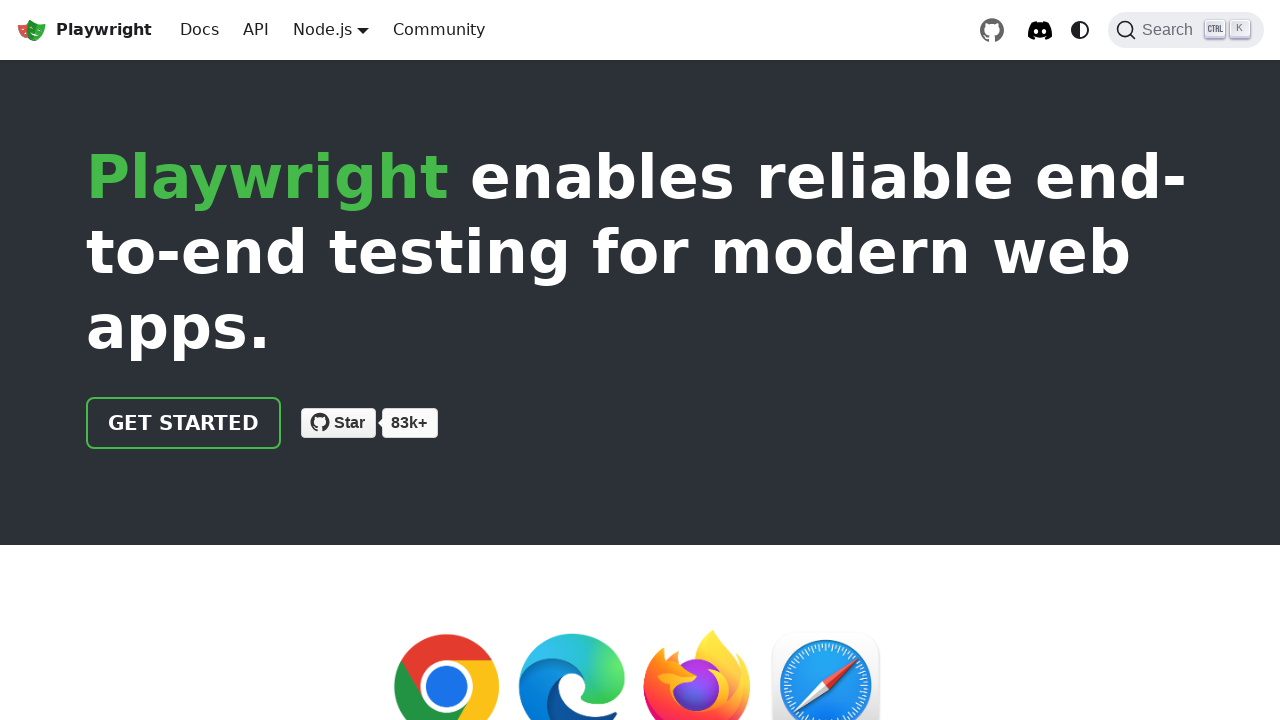